Tests a Russian sports news page about Spartak football club by verifying page elements, clicking on navigation links (Football section, Club info), expanding content with "Read more" button, and checking the presence of news feed items.

Starting URL: https://m.sport-express.ru/tag/spartak-futbol-514/

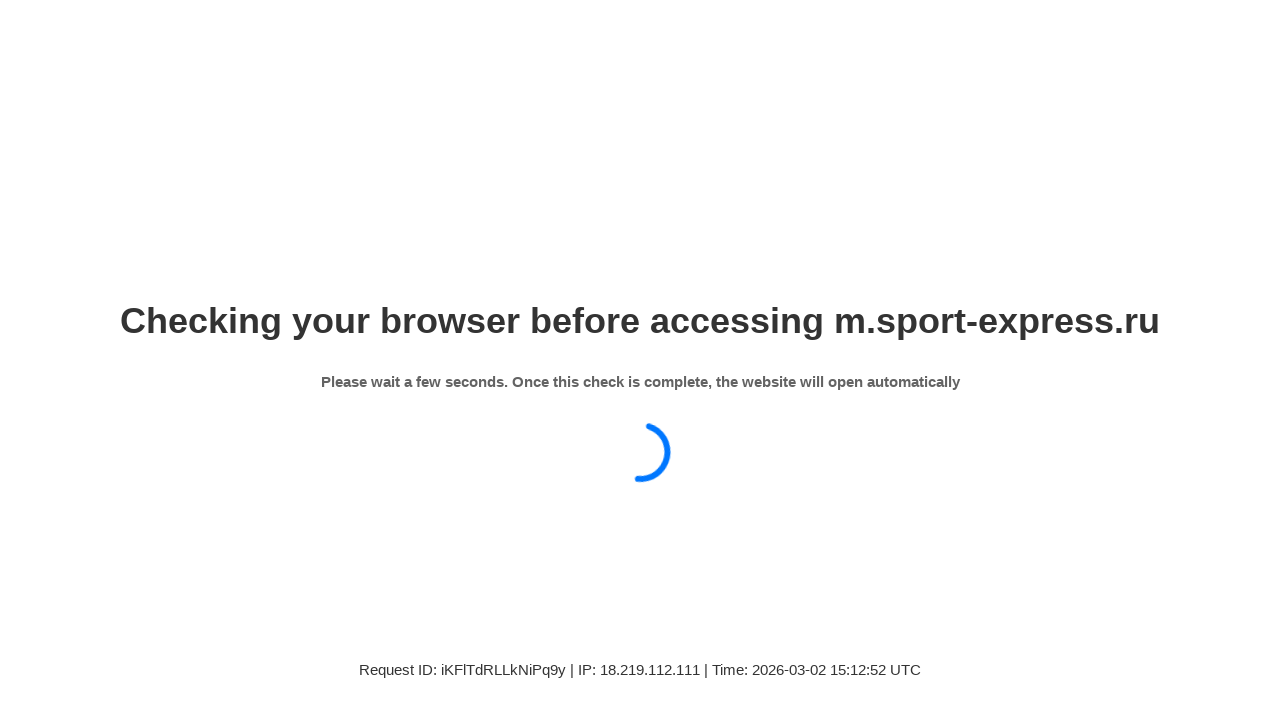

Waited for page to load with networkidle state
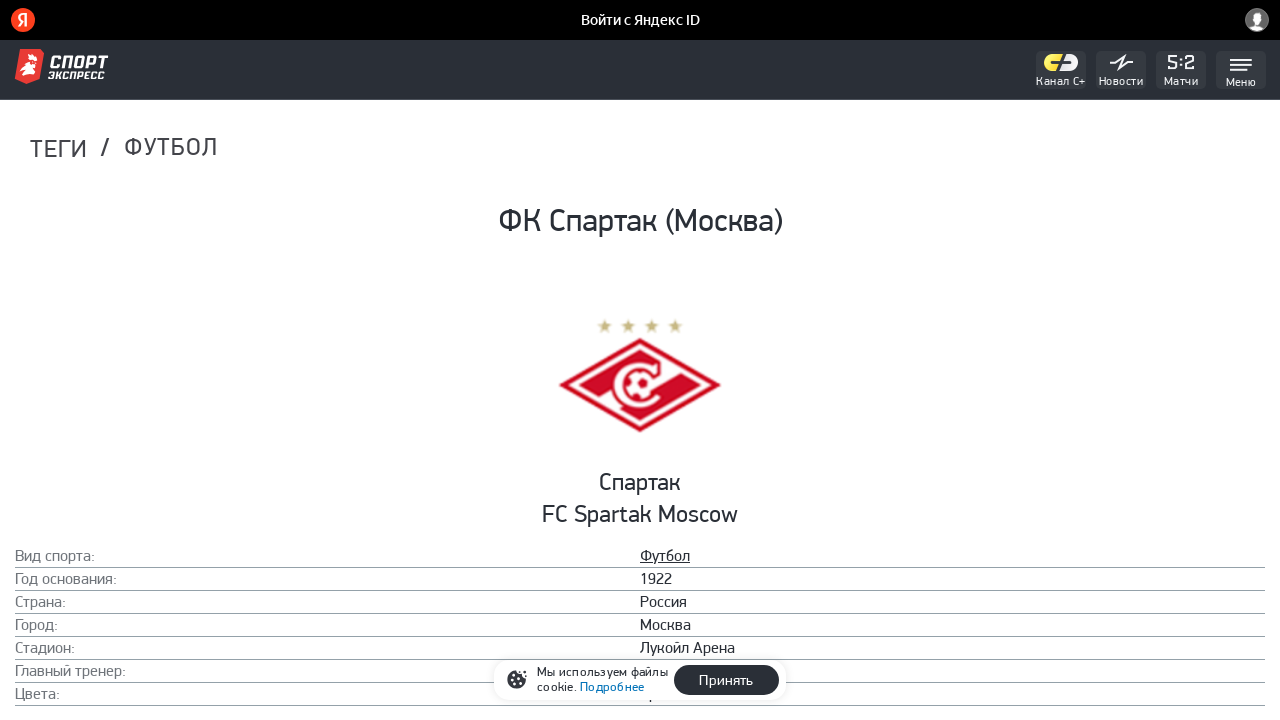

Verified year 1922 element exists on page
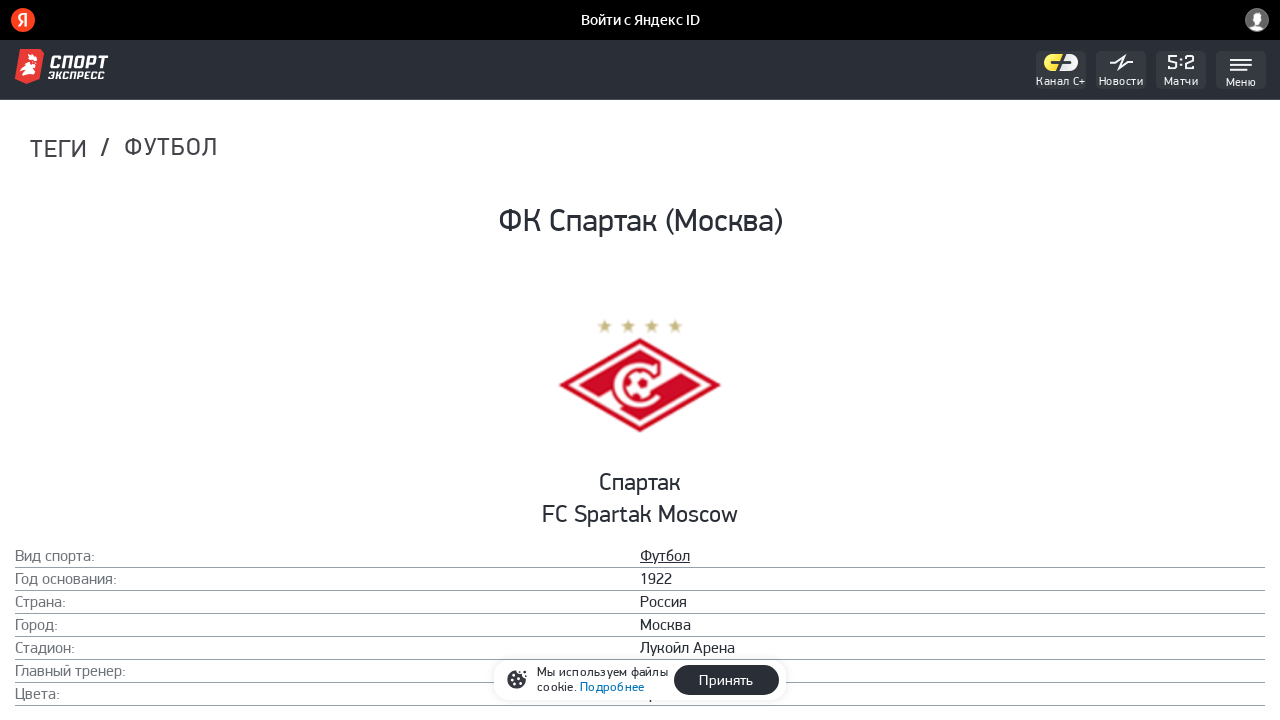

Verified sport type label exists on page
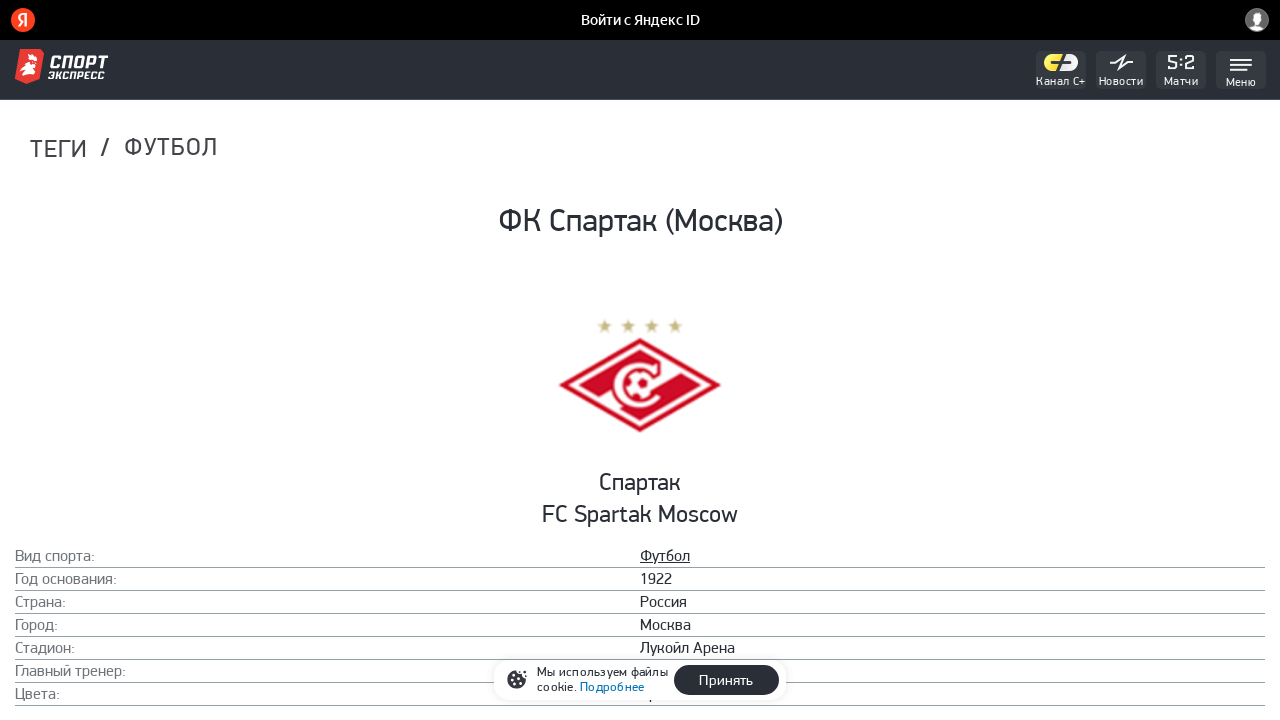

Clicked on Football navigation link at (665, 555) on xpath=//u[contains(text(),'Футбол')]
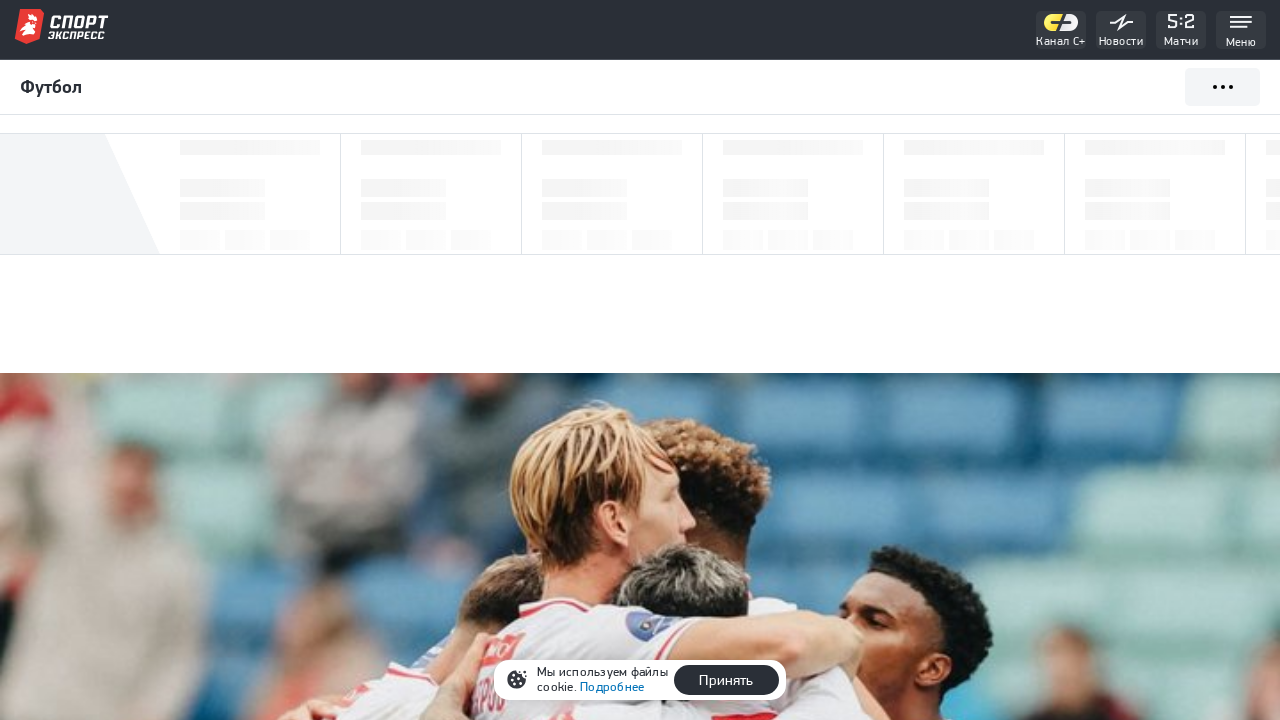

Navigated to Football section page
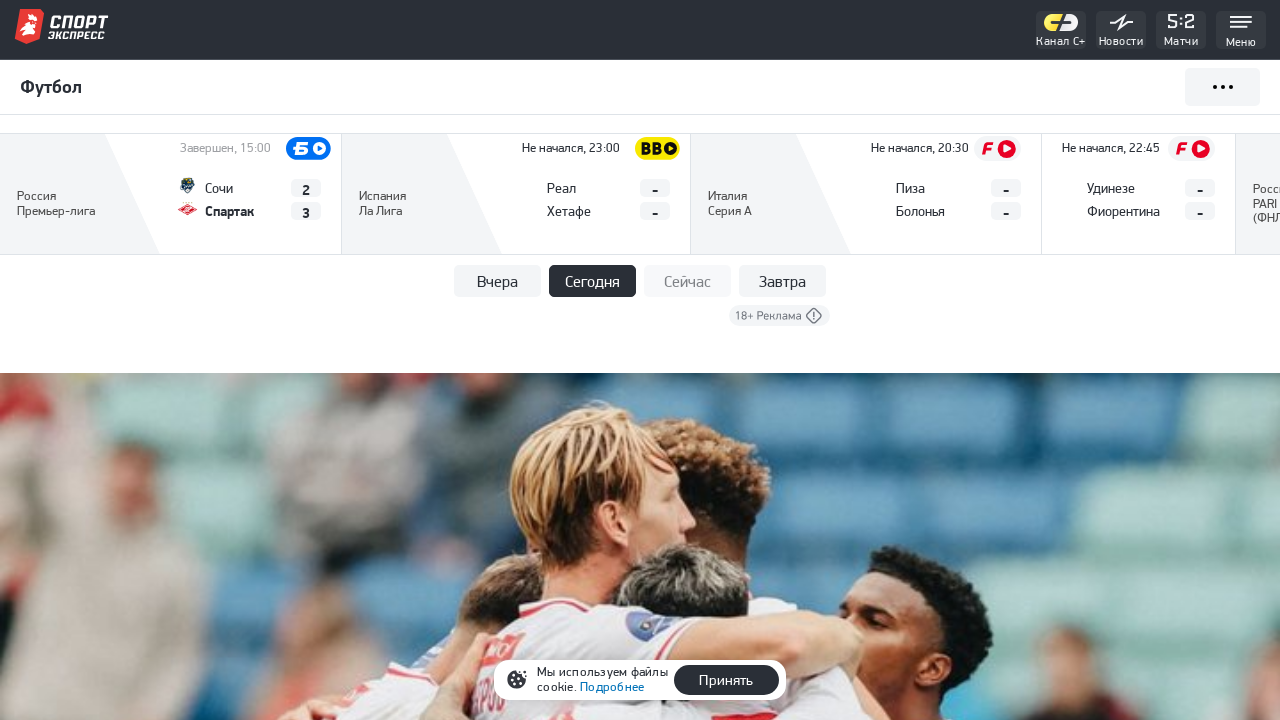

Navigated back to Spartak page
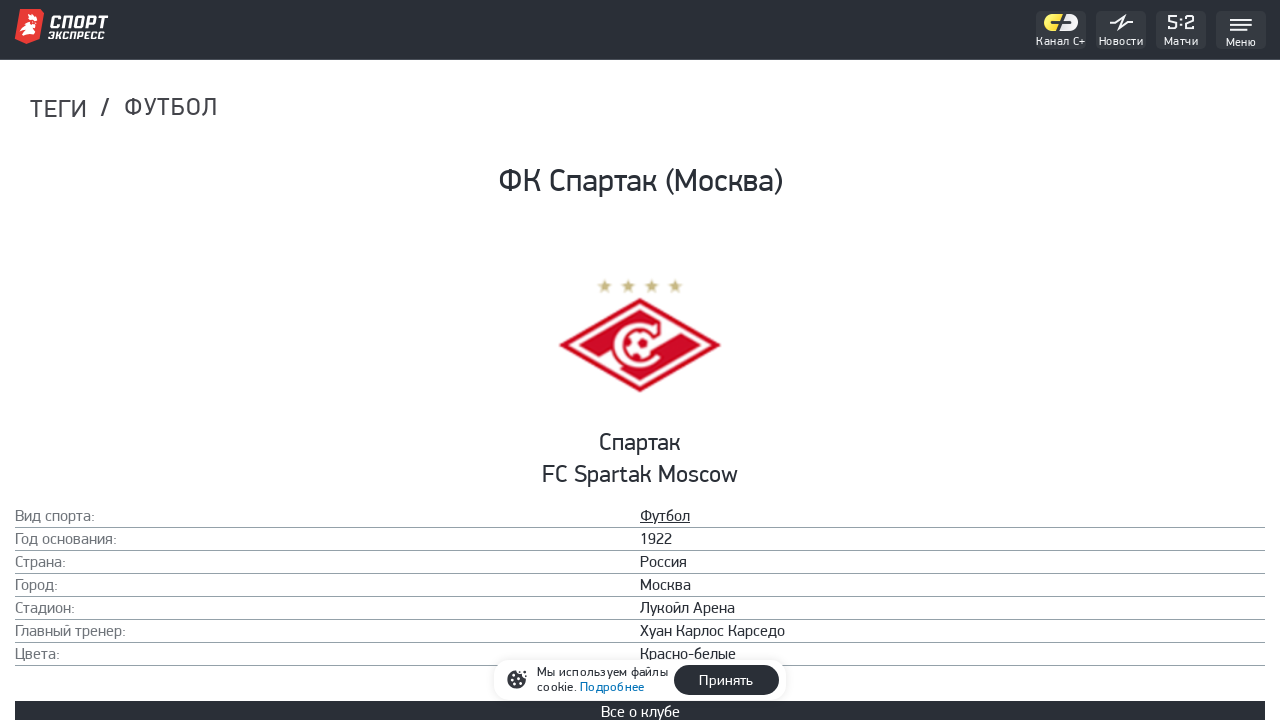

Waited for page reload after navigation back
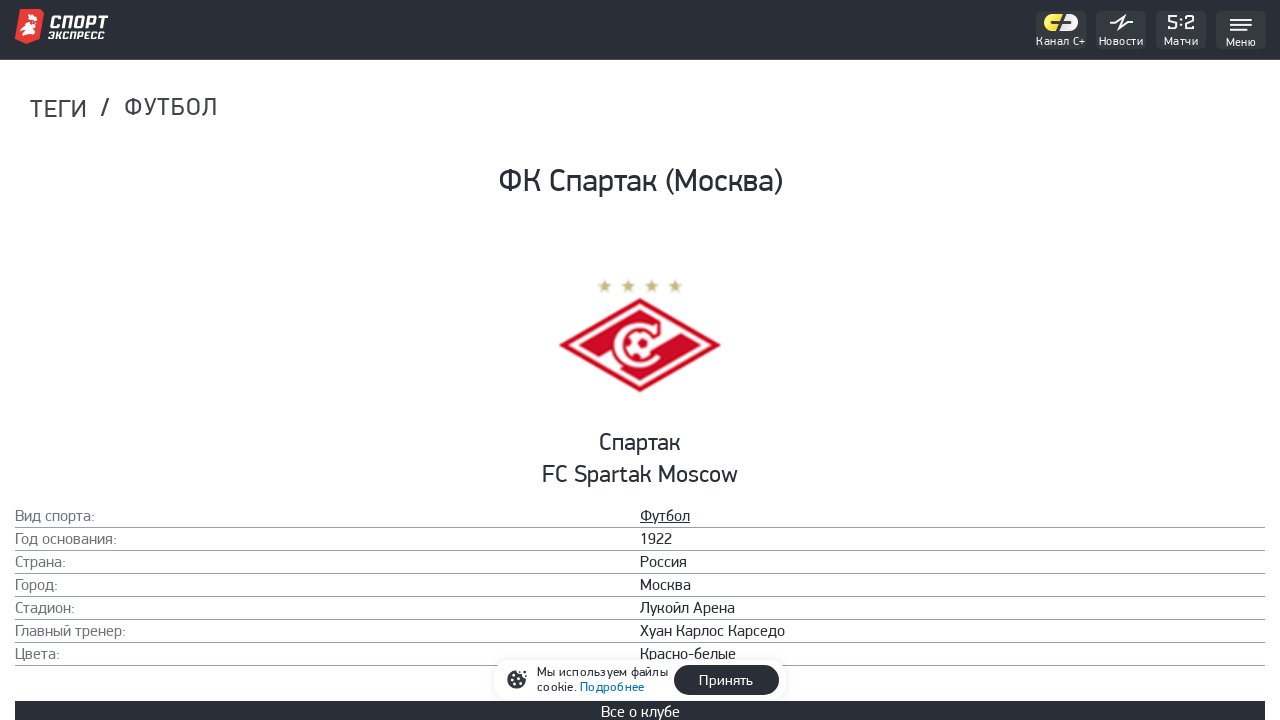

Clicked on 'All about club' link at (640, 709) on xpath=//a[contains(text(),'Все о клубе')]
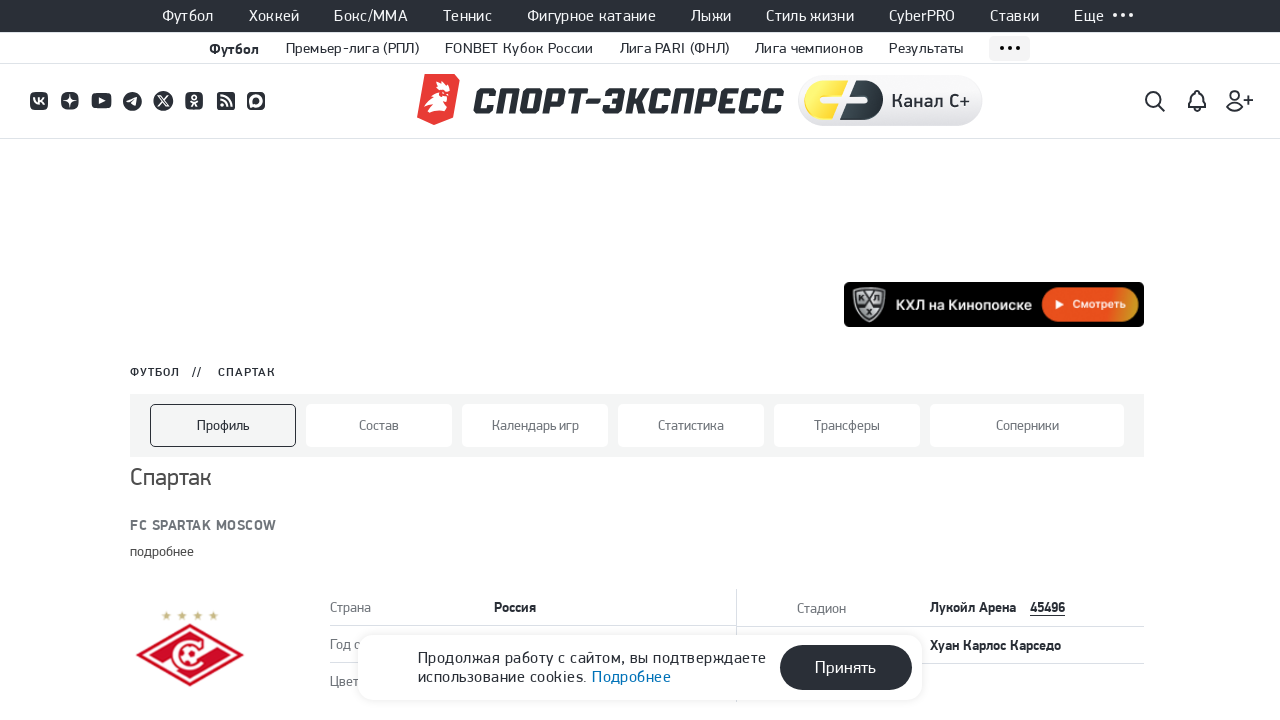

Navigated to Club info page
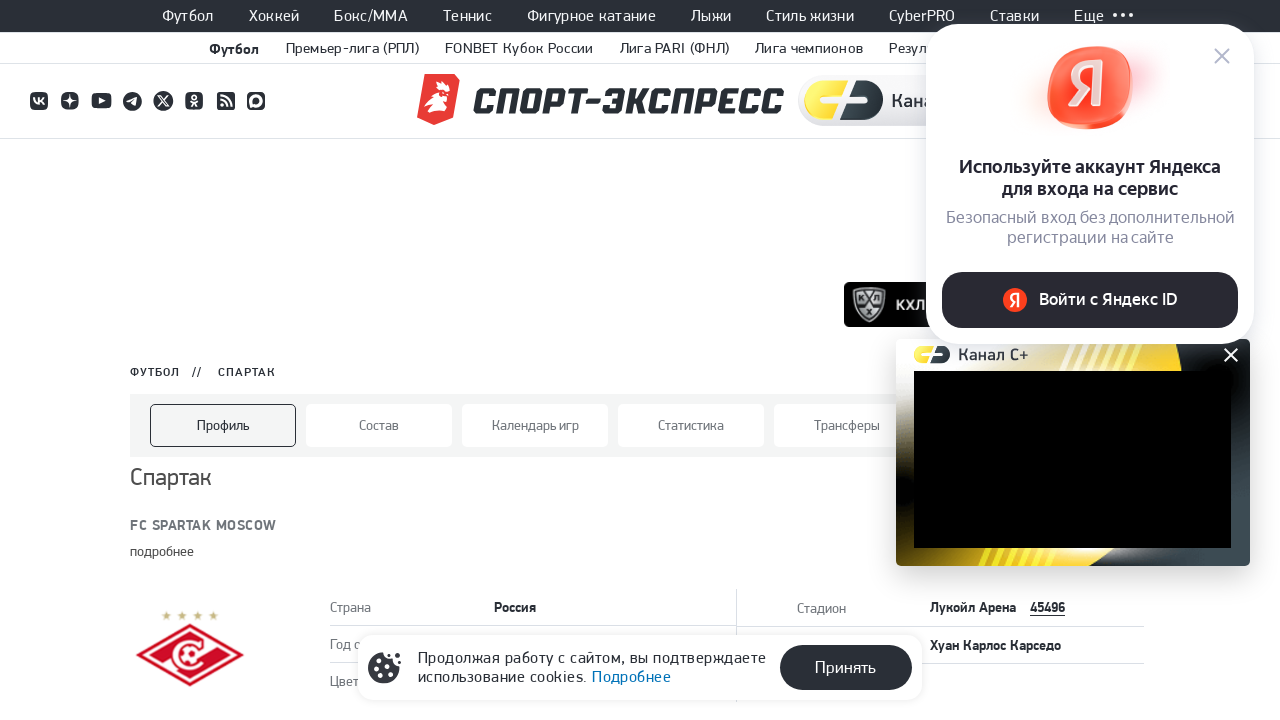

Navigated back to Spartak page
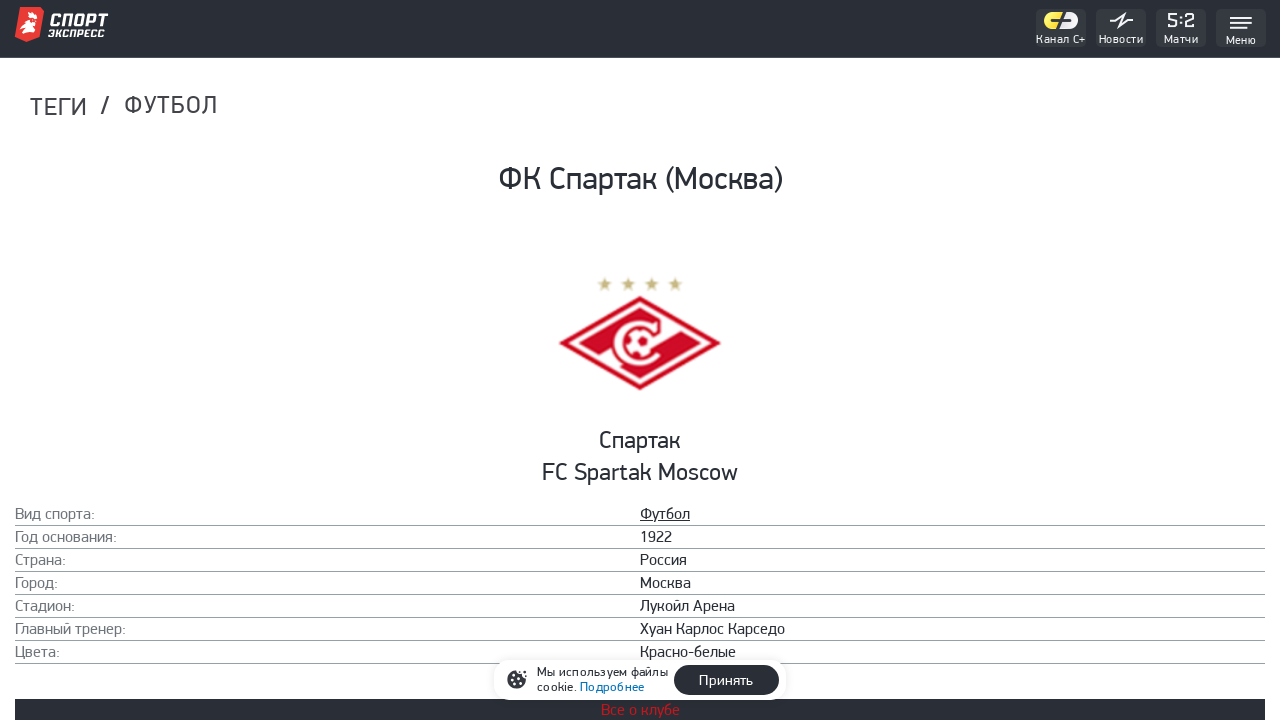

Waited for page reload after navigation back
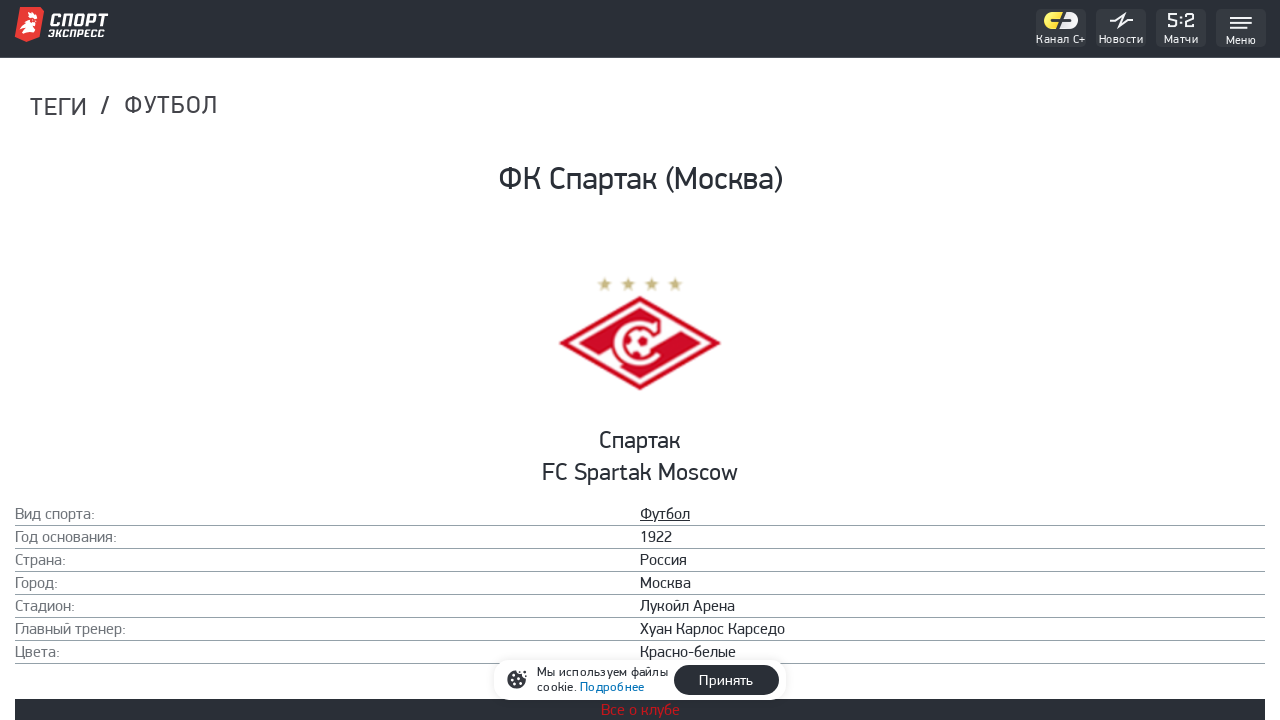

Clicked 'Read more' button to expand content at (640, 360) on xpath=//button[contains(text(),'Читать полностью')]
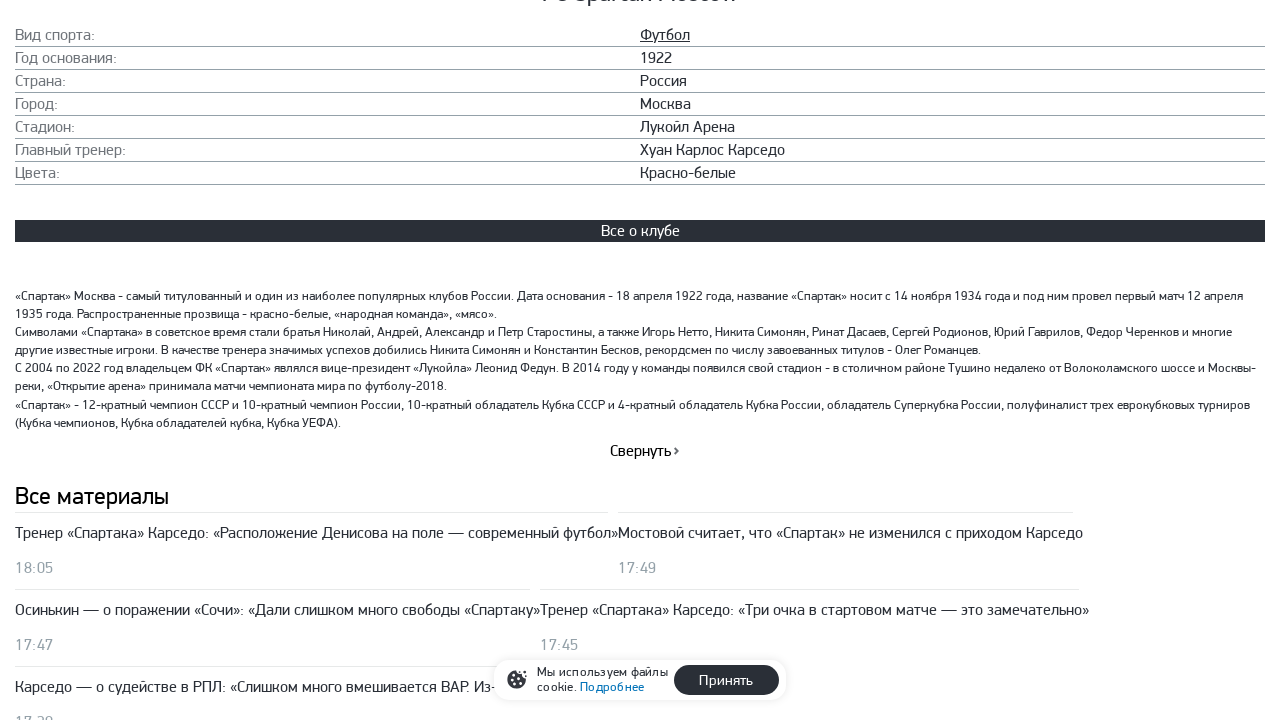

Verified expanded text content about Spartak championship history is displayed
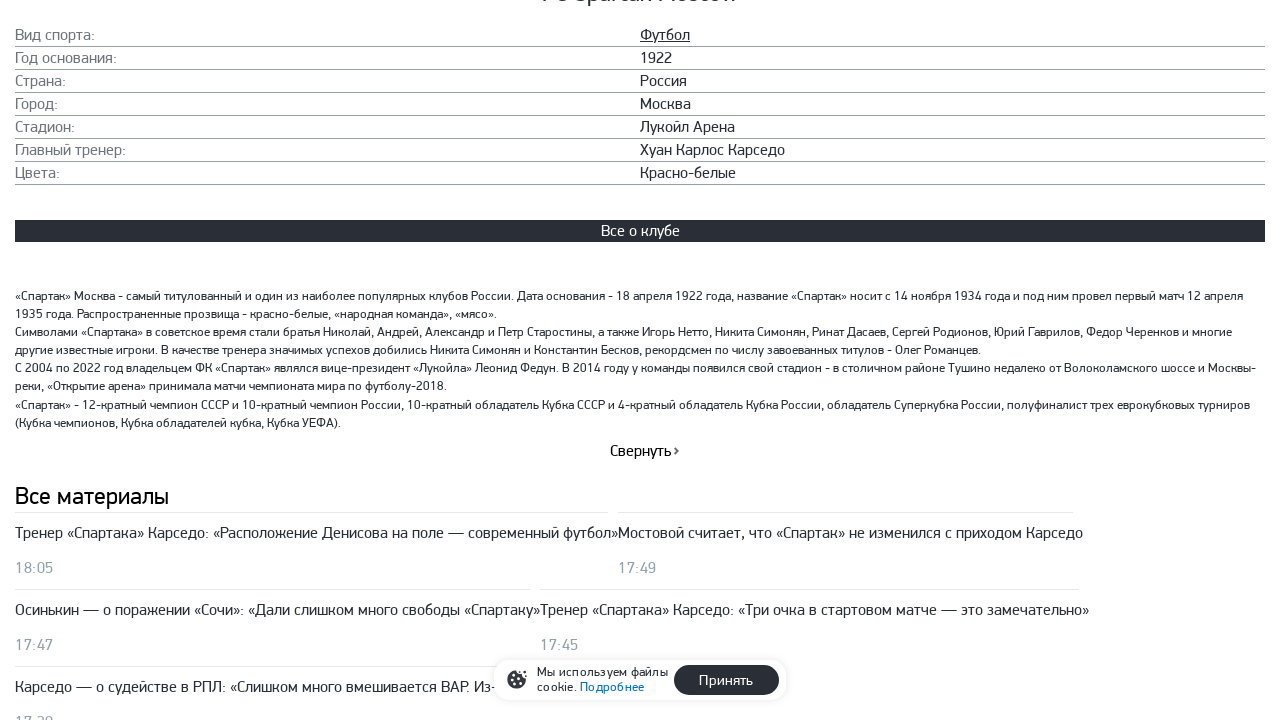

Verified news feed items are present on page
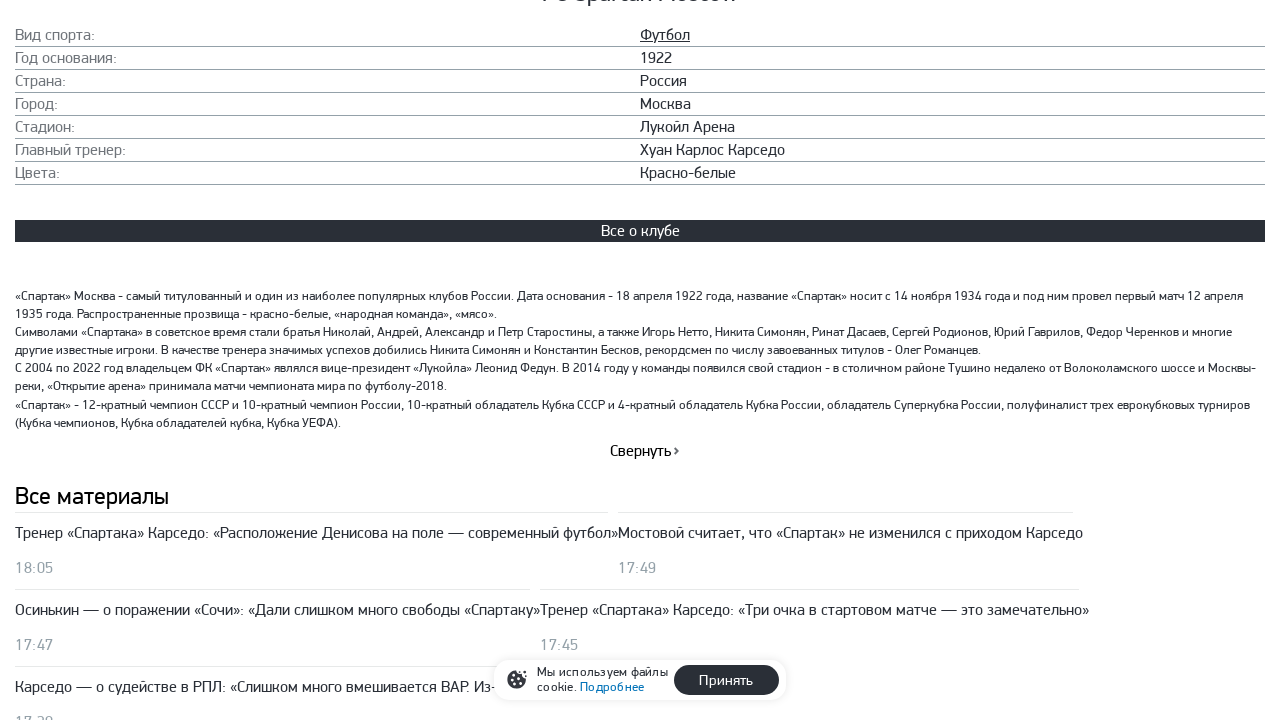

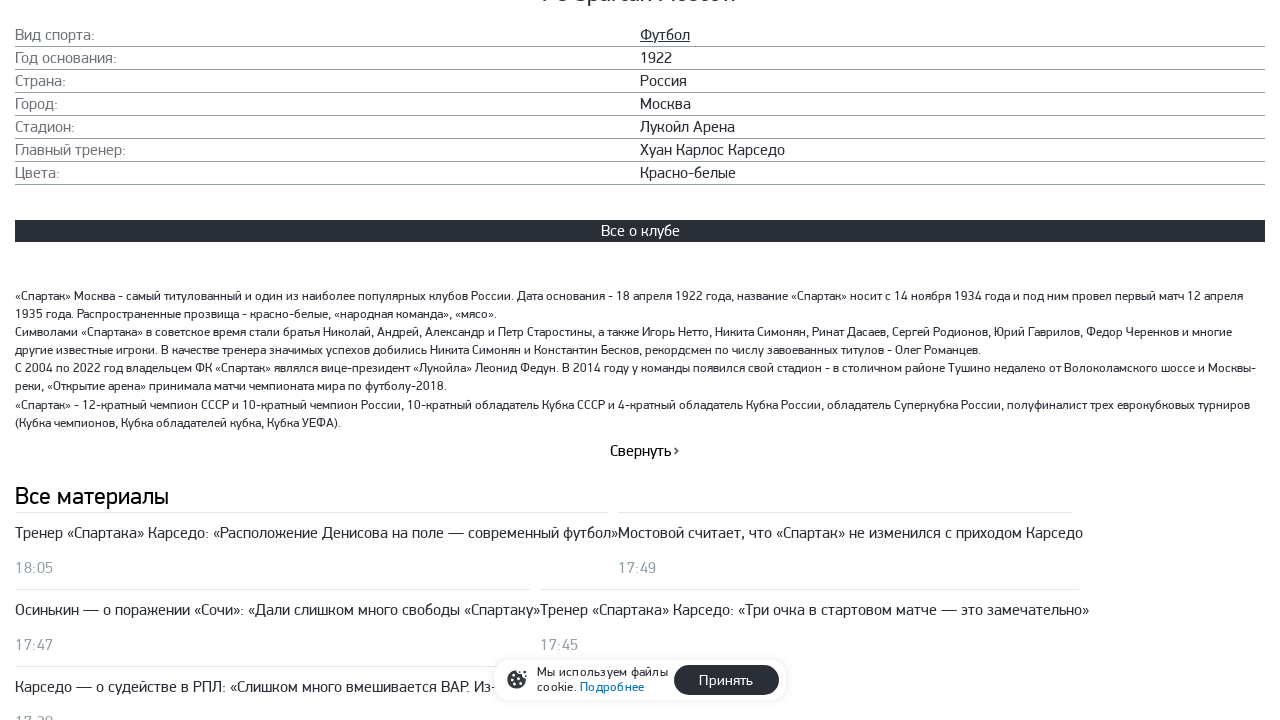